Navigates to Redmine website, clicks on a link, and then sends a TAB keyboard key press

Starting URL: https://www.redmine.org/

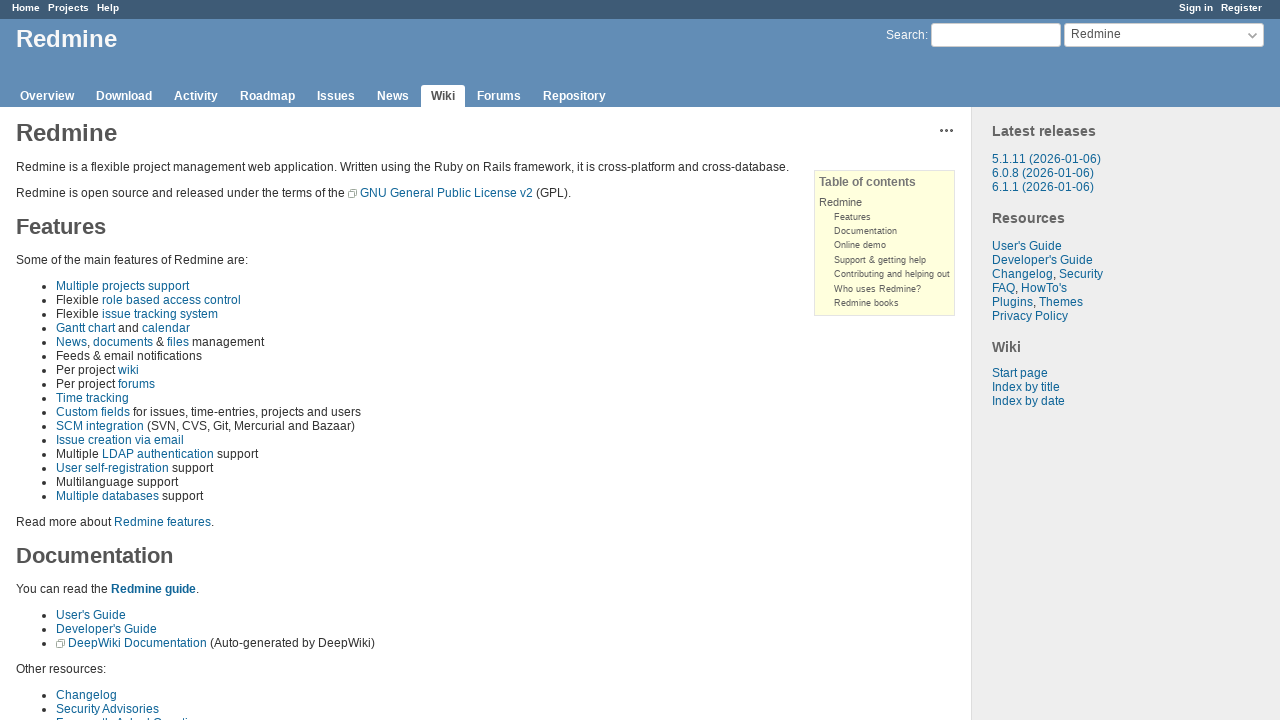

Navigated to Redmine website
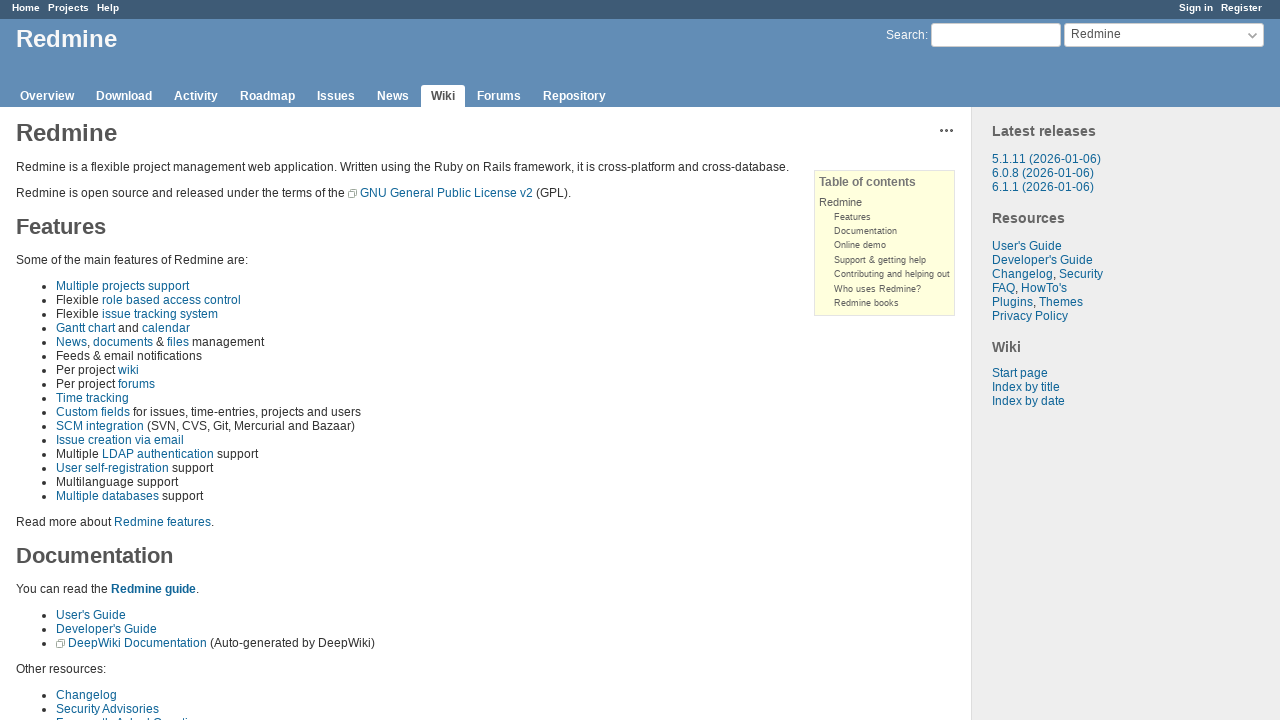

Clicked on account link at (1196, 8) on xpath=//*[@id="account"]/ul/li[1]/a
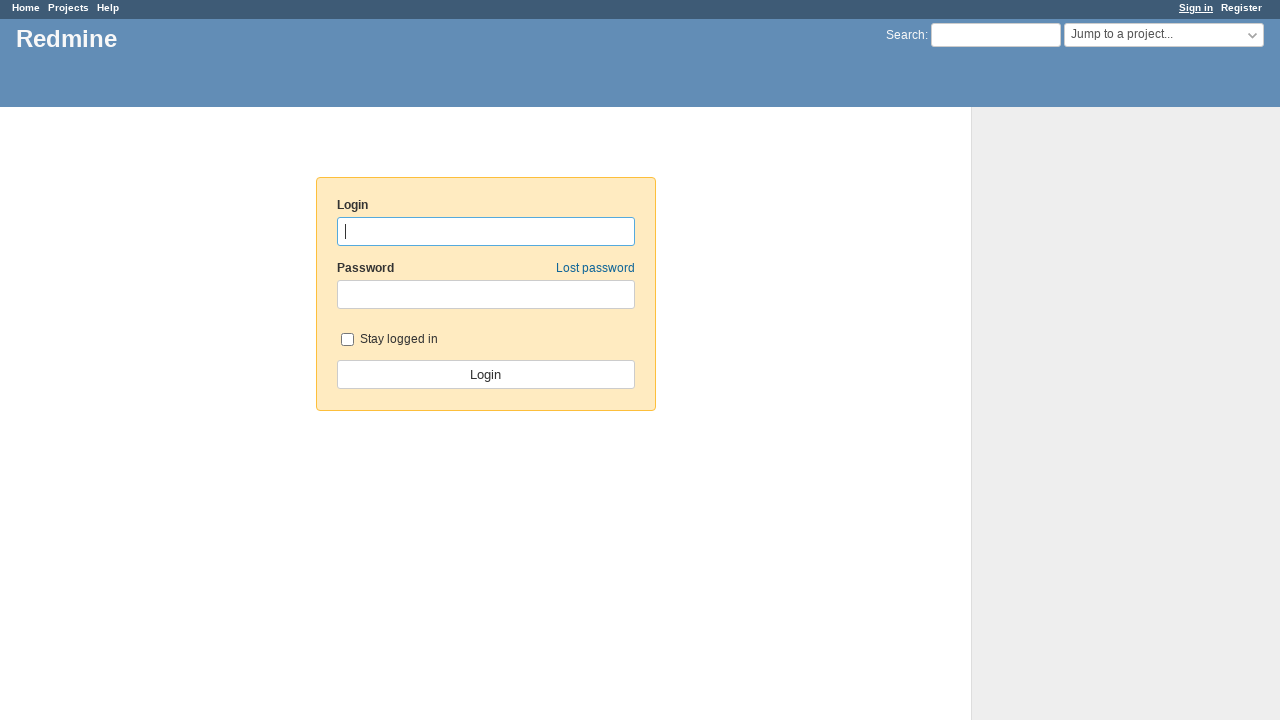

Pressed TAB keyboard key
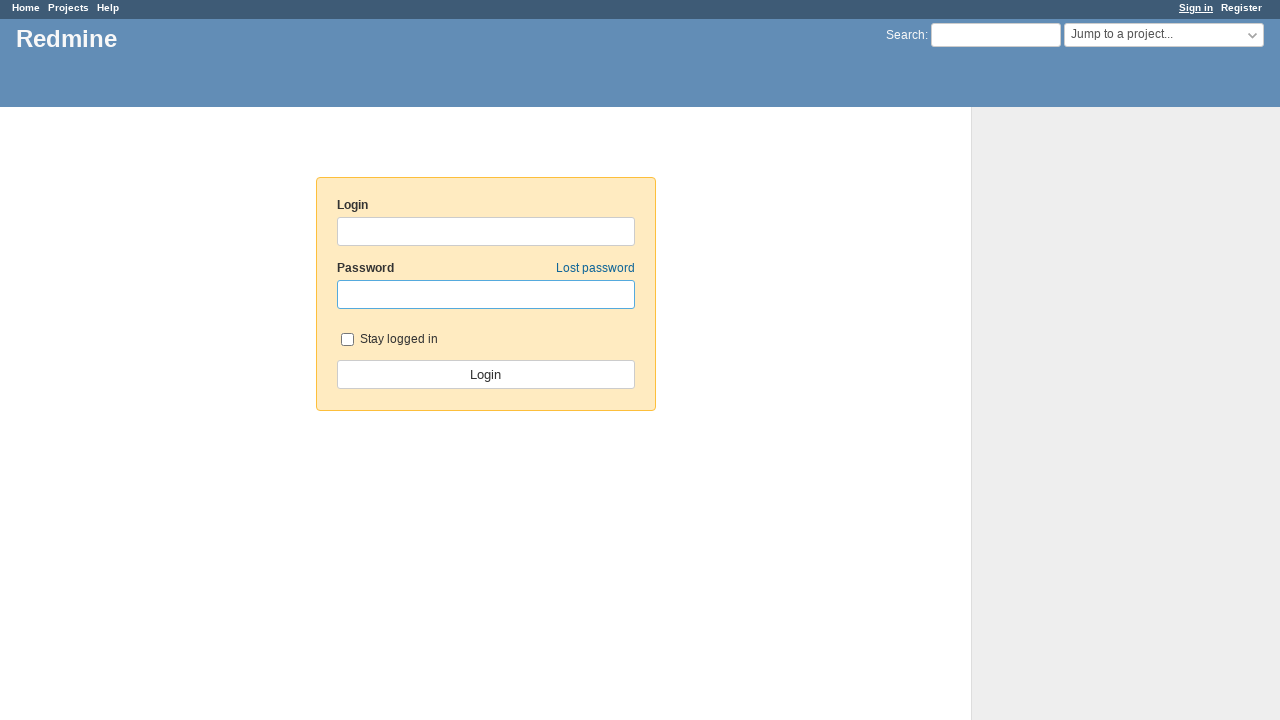

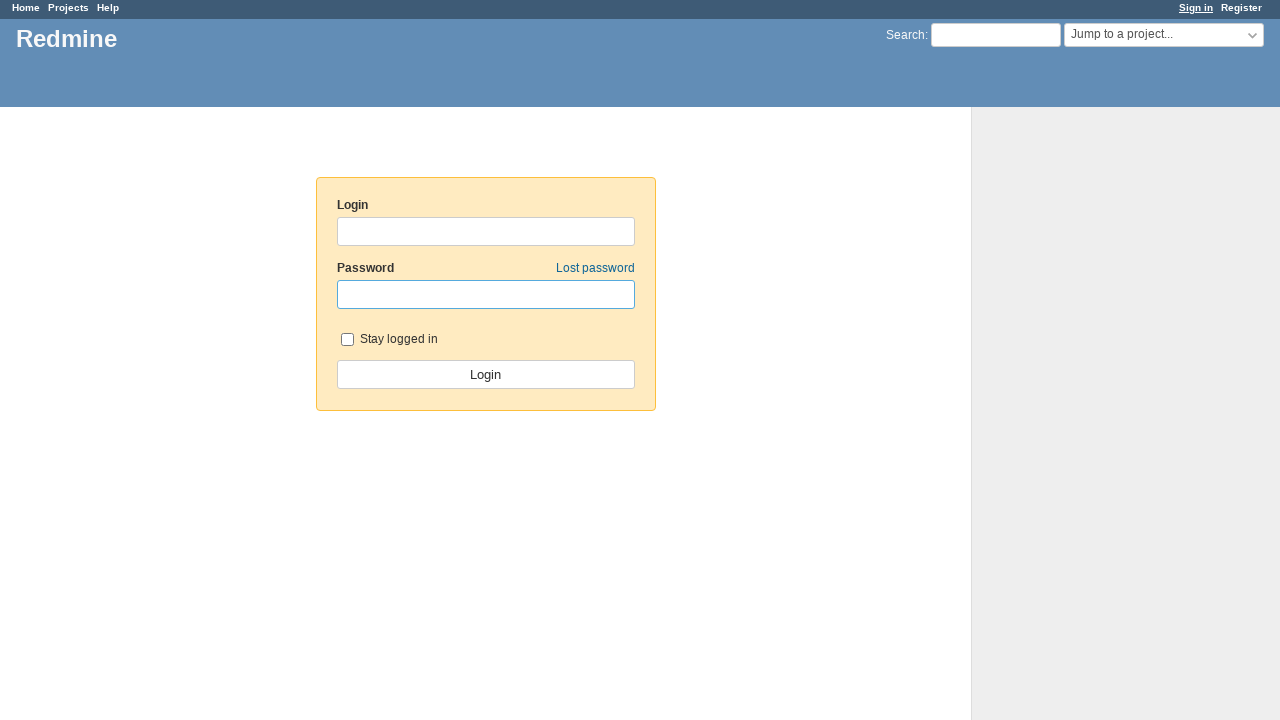